Tests clicking a link that opens a popup window on a blog page. The test navigates to the page and clicks the "Open a popup window" link.

Starting URL: http://omayo.blogspot.com/

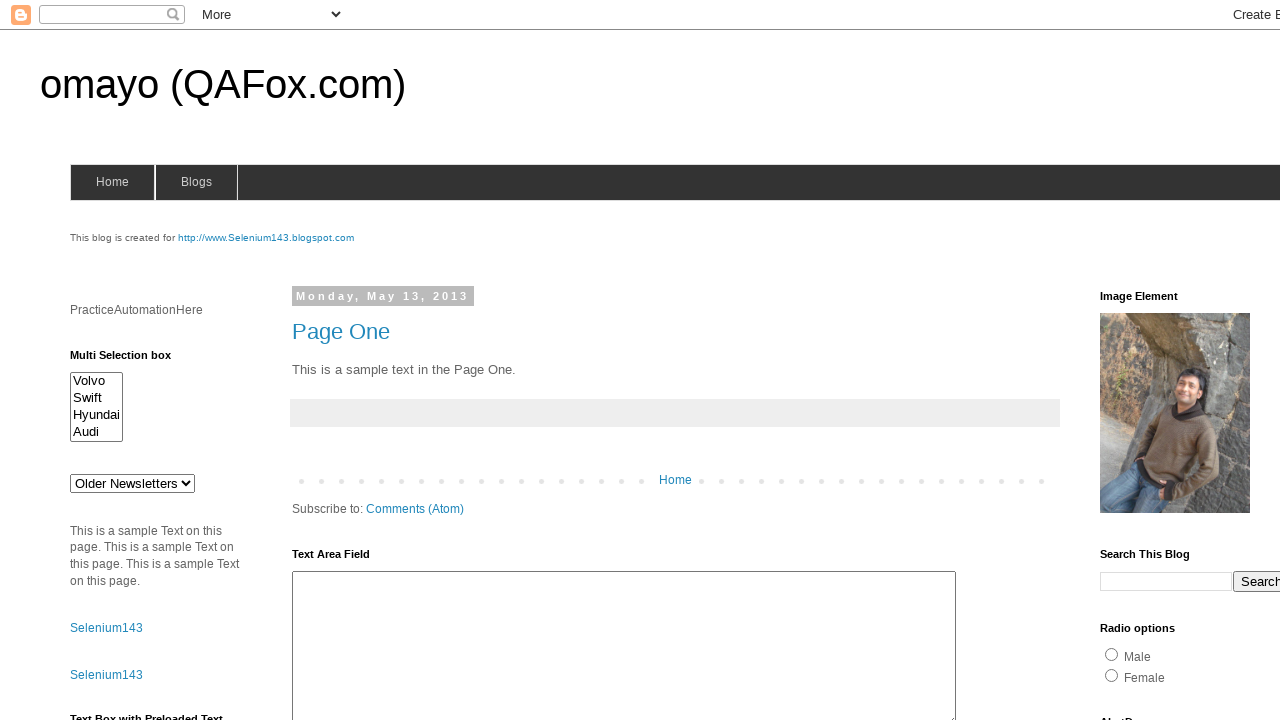

Waited for 'Open a popup window' link to be visible
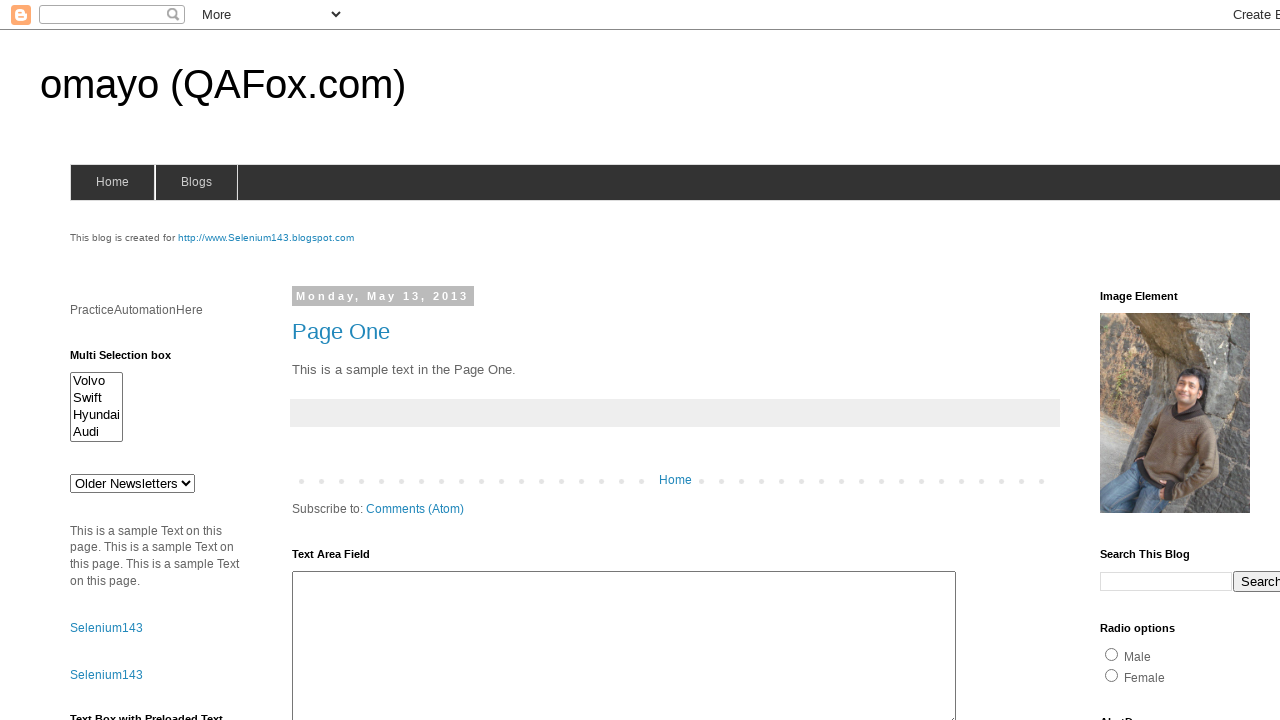

Clicked 'Open a popup window' link to open popup at (132, 360) on text=Open a popup window
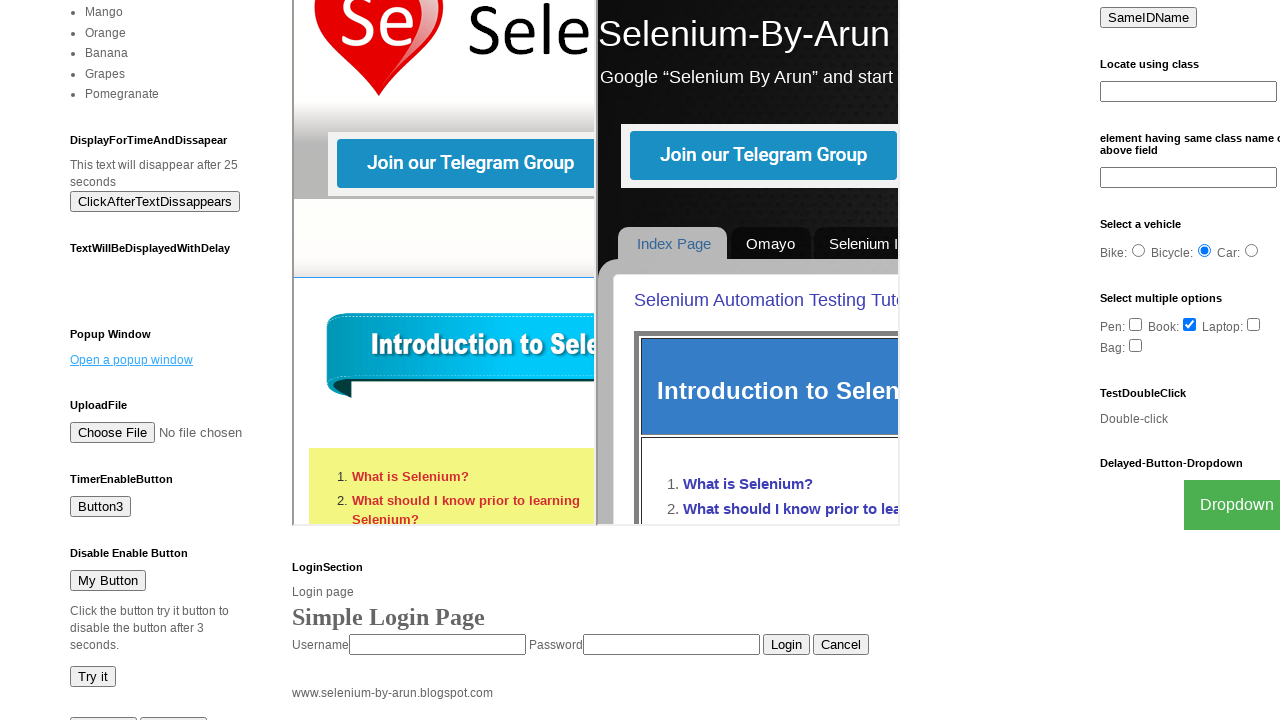

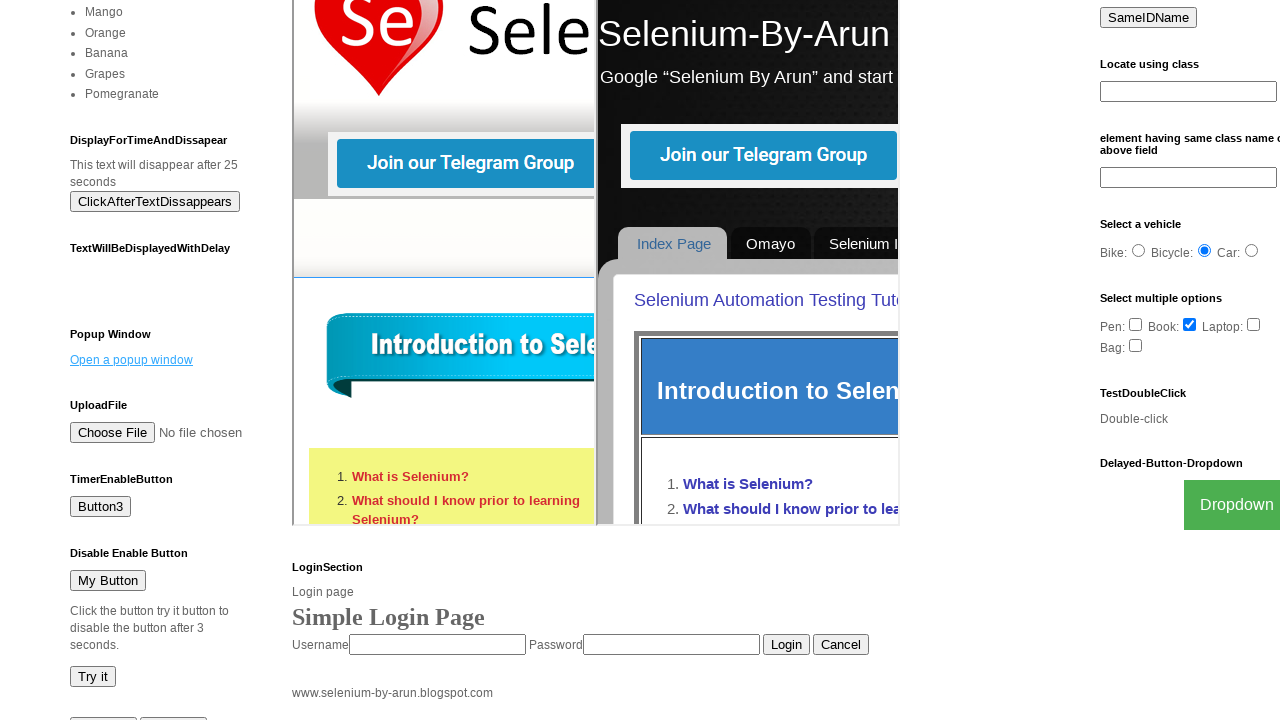